Tests JavaScript alert handling on demoqa.com by interacting with three types of alerts (simple alert, confirm dialog, and prompt dialog), accepting/dismissing them and entering text where applicable.

Starting URL: https://demoqa.com/alerts

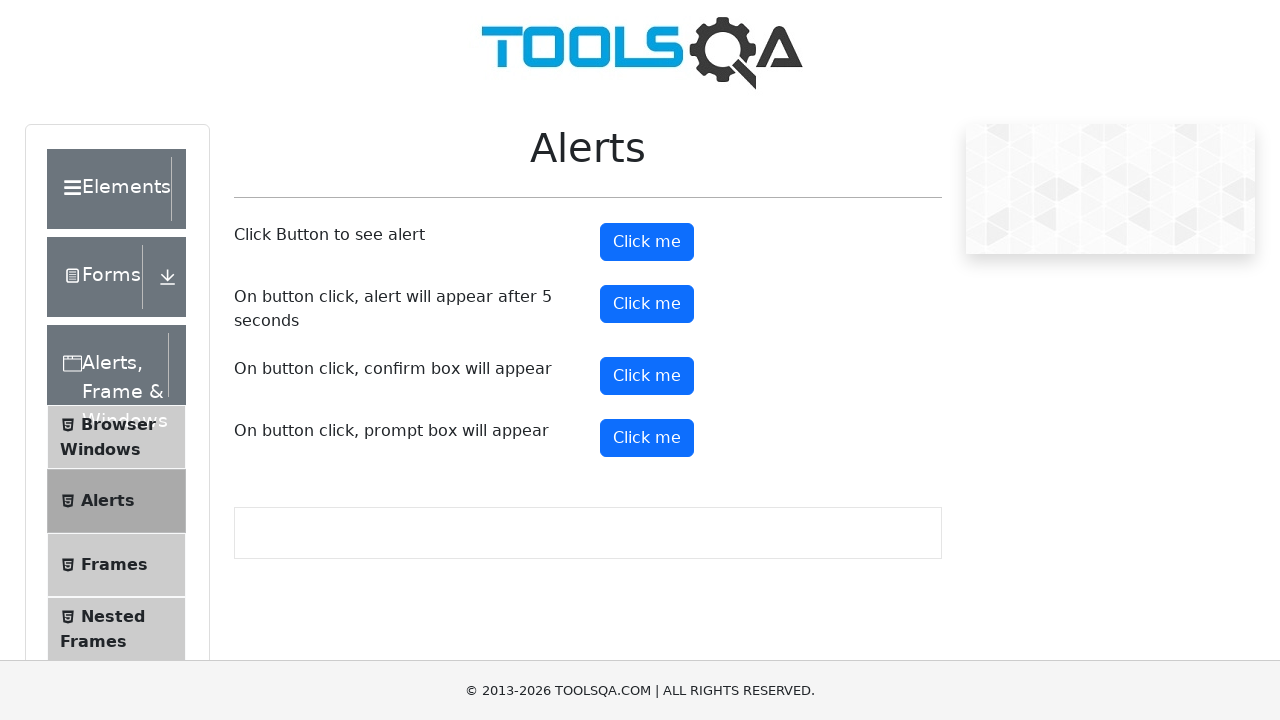

Clicked button to trigger simple JavaScript alert at (647, 242) on #alertButton
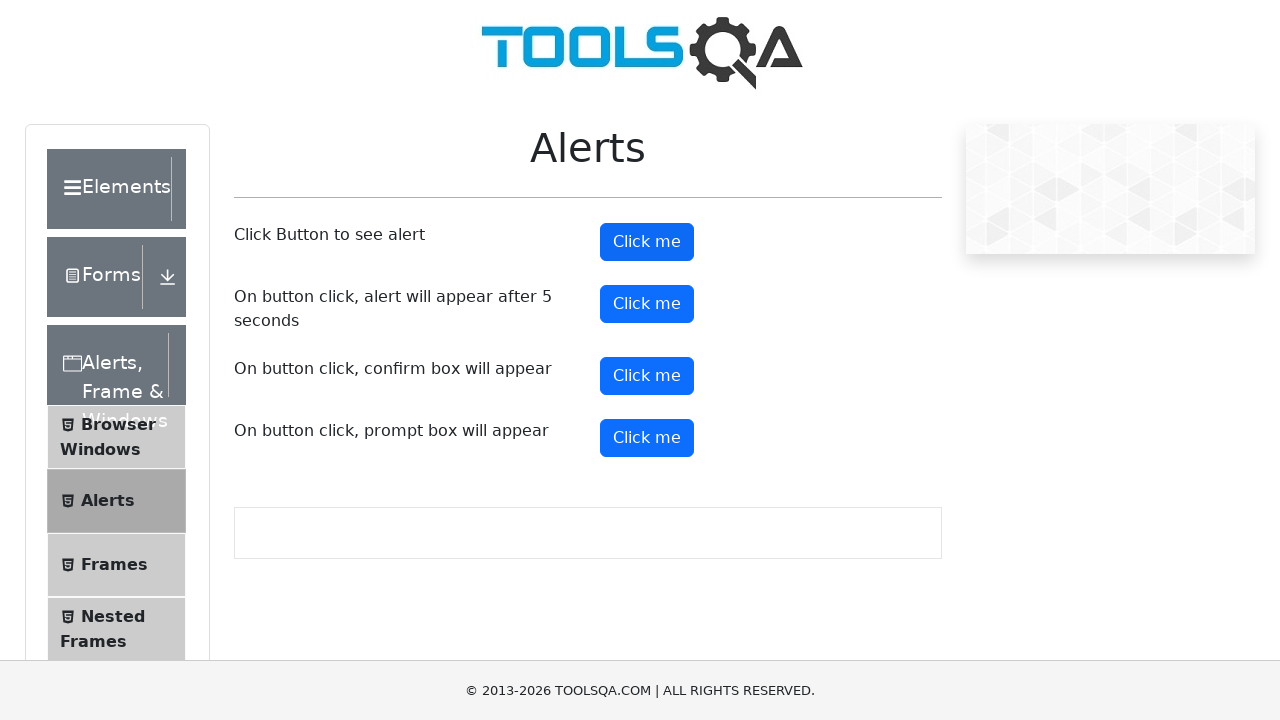

Clicked alert button with dialog handler set to accept at (647, 242) on #alertButton
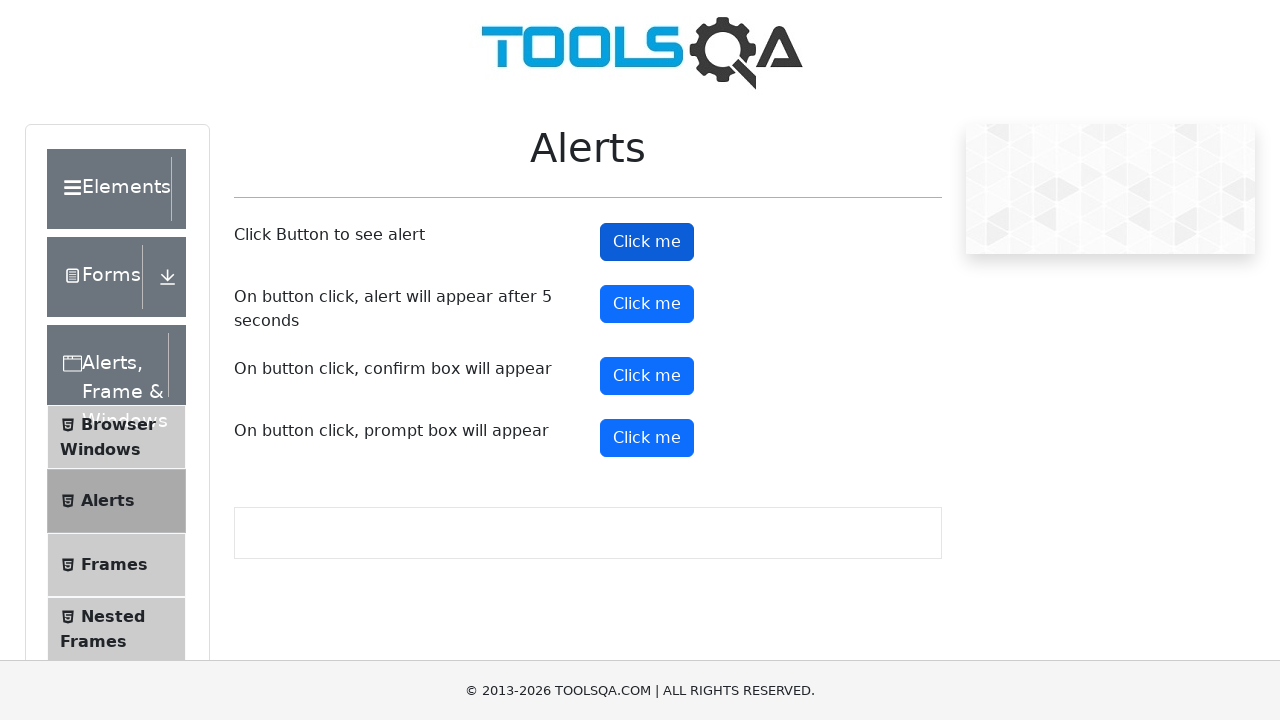

Waited 1000ms for alert to be processed
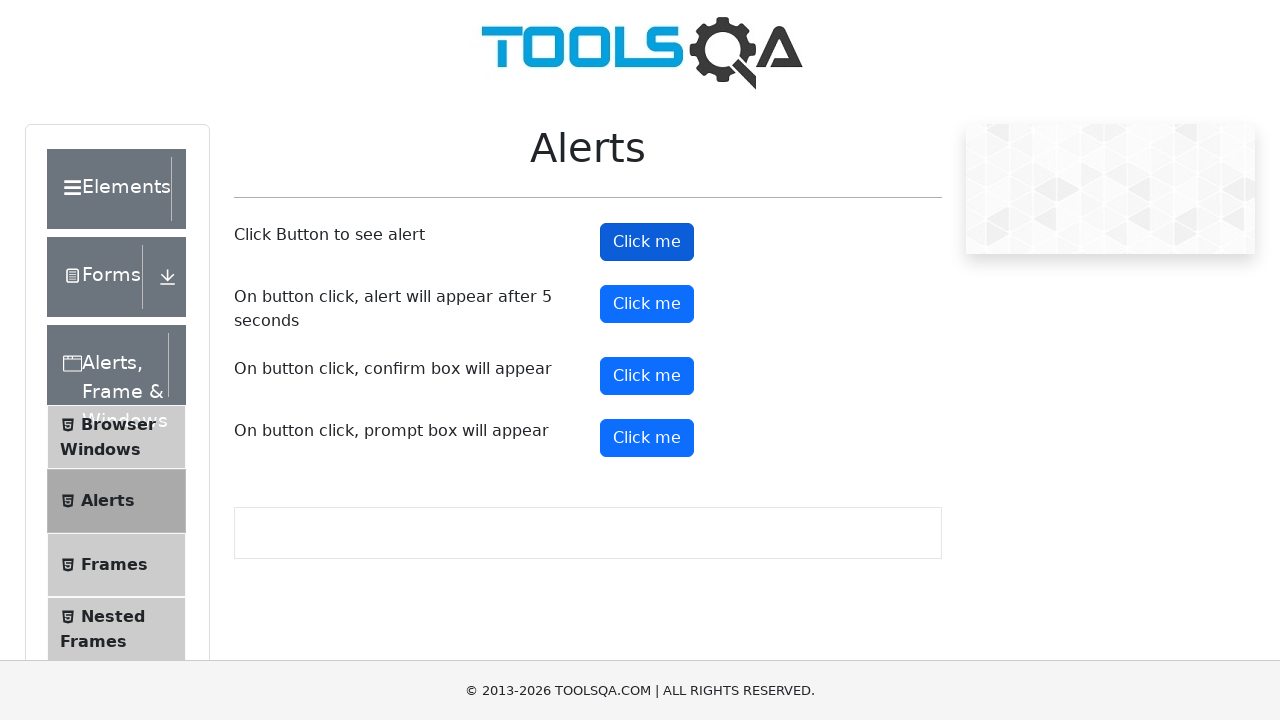

Clicked confirm button with handler set to dismiss at (647, 376) on #confirmButton
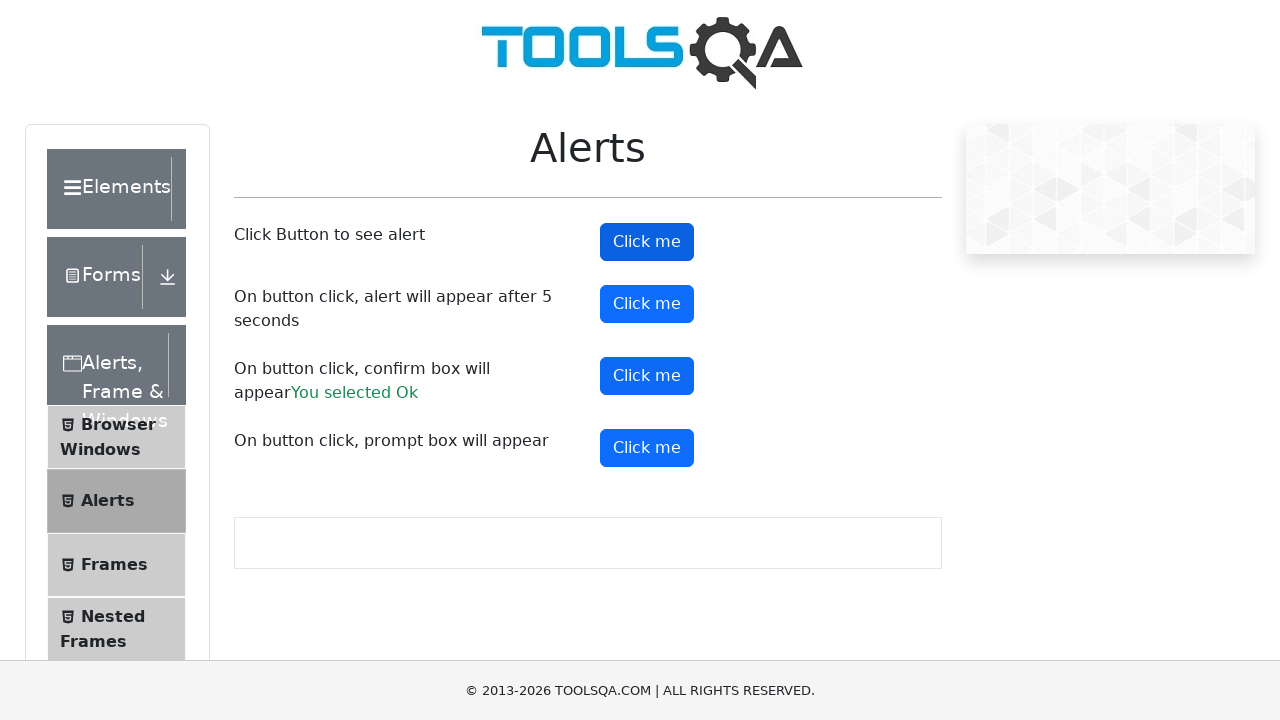

Waited 1000ms for confirm dialog to be processed
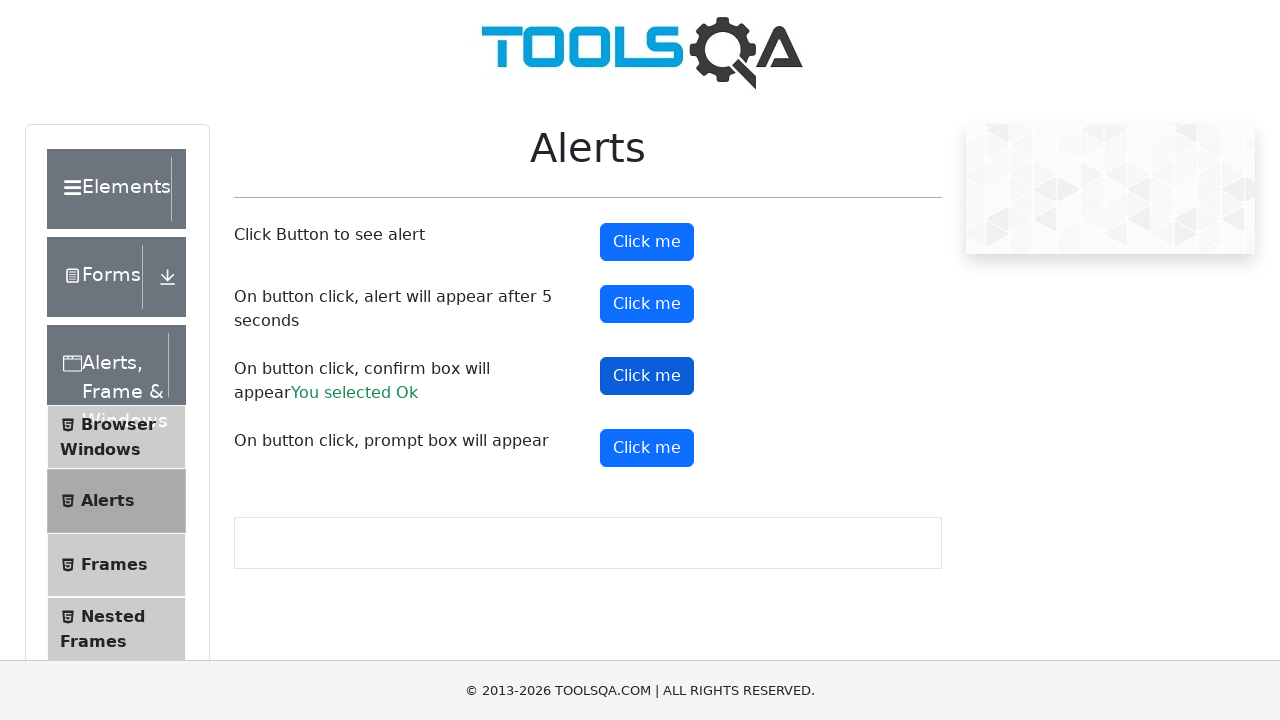

Clicked prompt button with handler set to accept with 'Welcome' text at (647, 448) on #promtButton
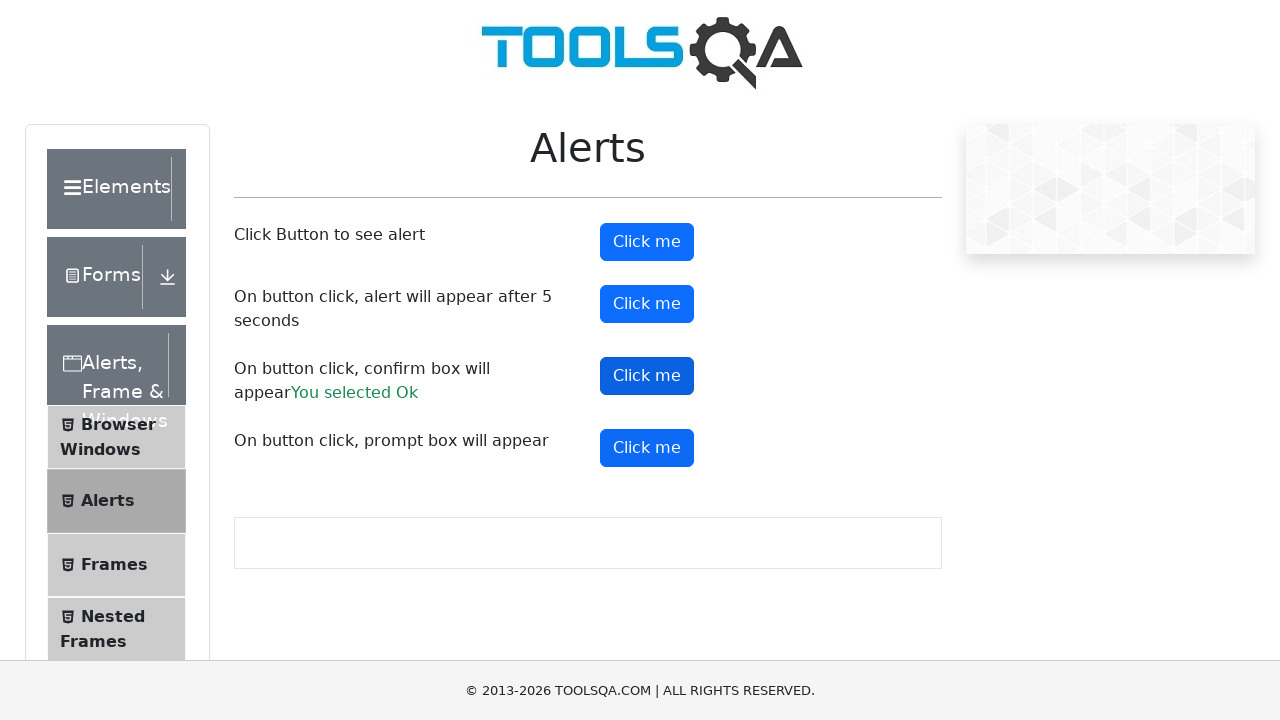

Waited 1000ms for prompt dialog to be processed
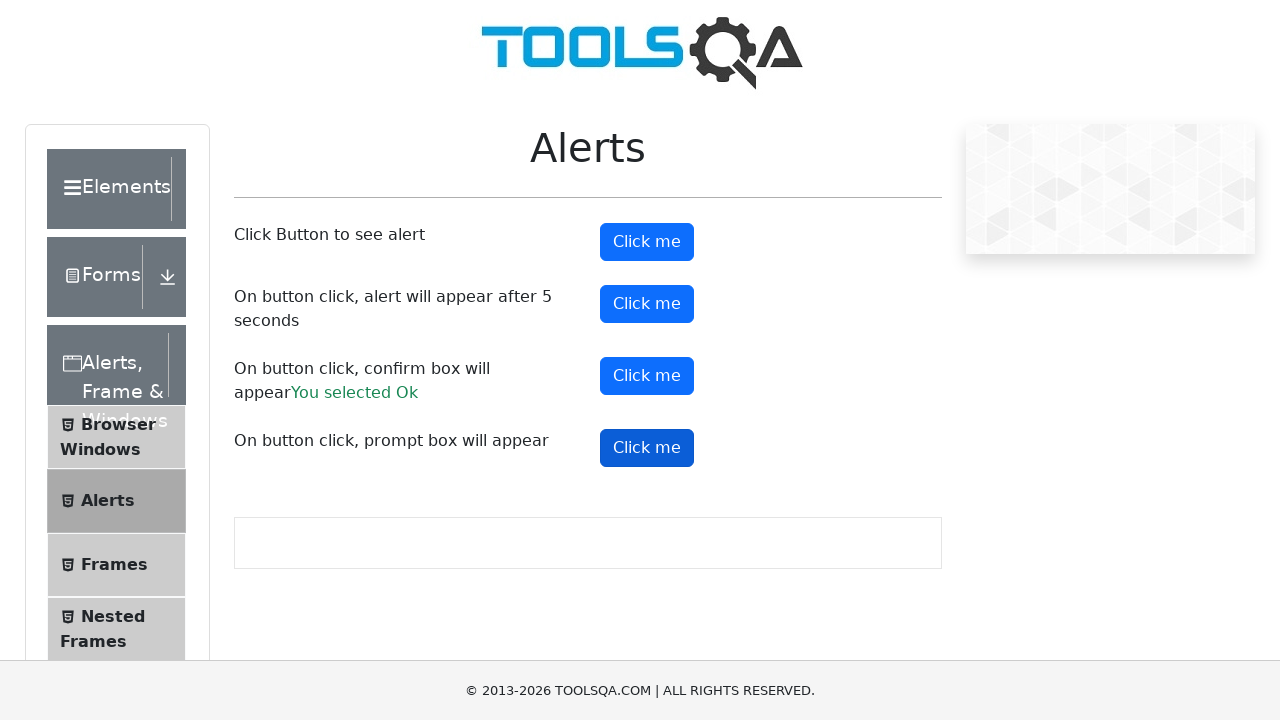

Reloaded the page
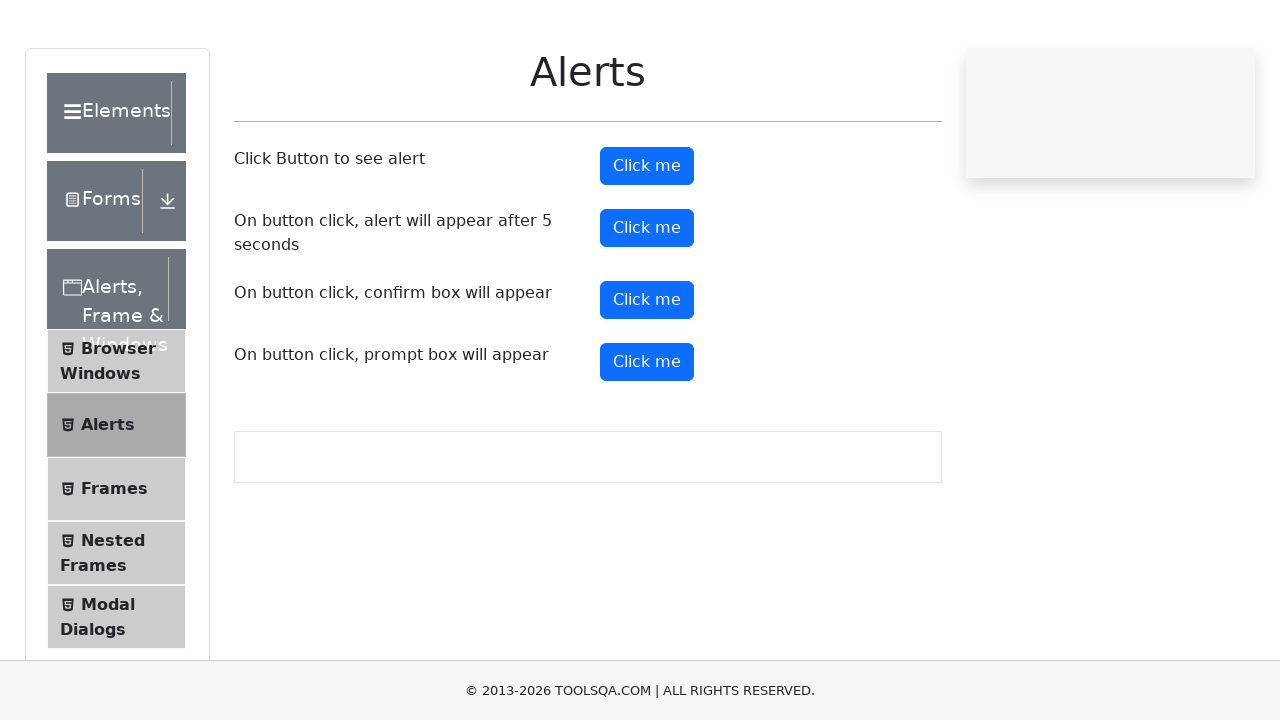

Clicked alert button again with handler set to accept at (647, 242) on #alertButton
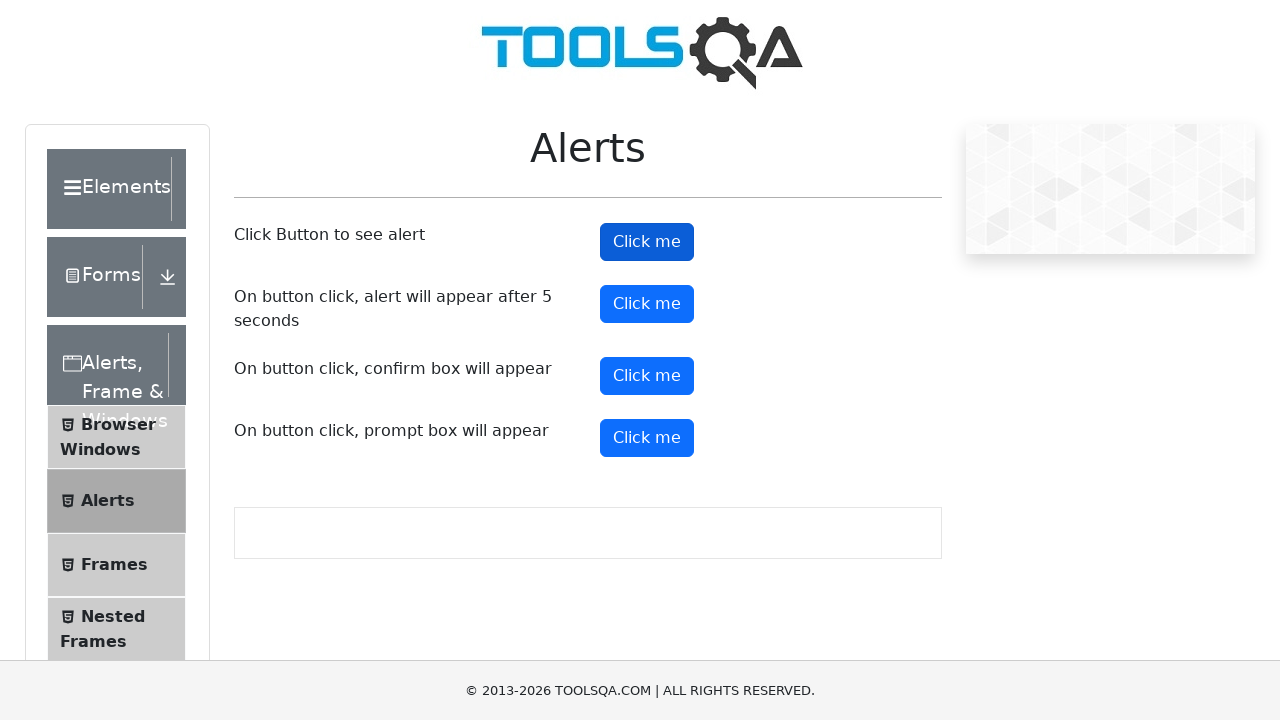

Waited 1000ms for alert to be processed
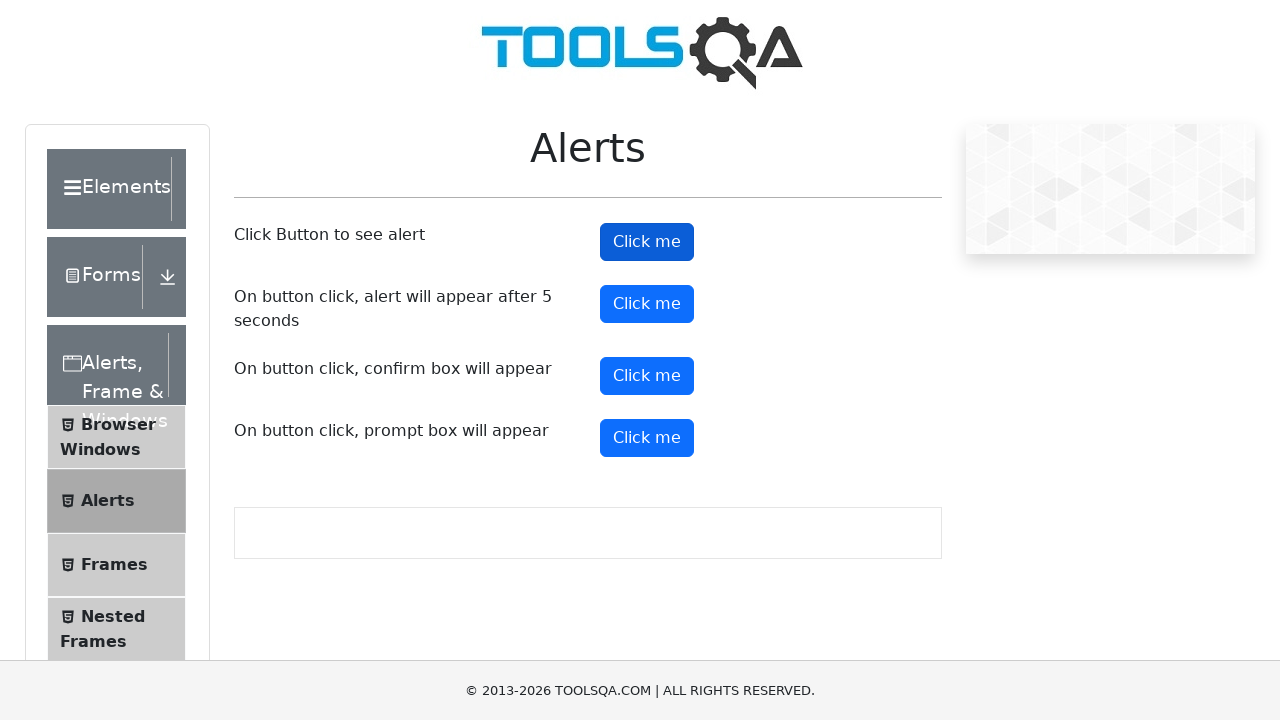

Clicked confirm button again with handler set to dismiss at (647, 376) on #confirmButton
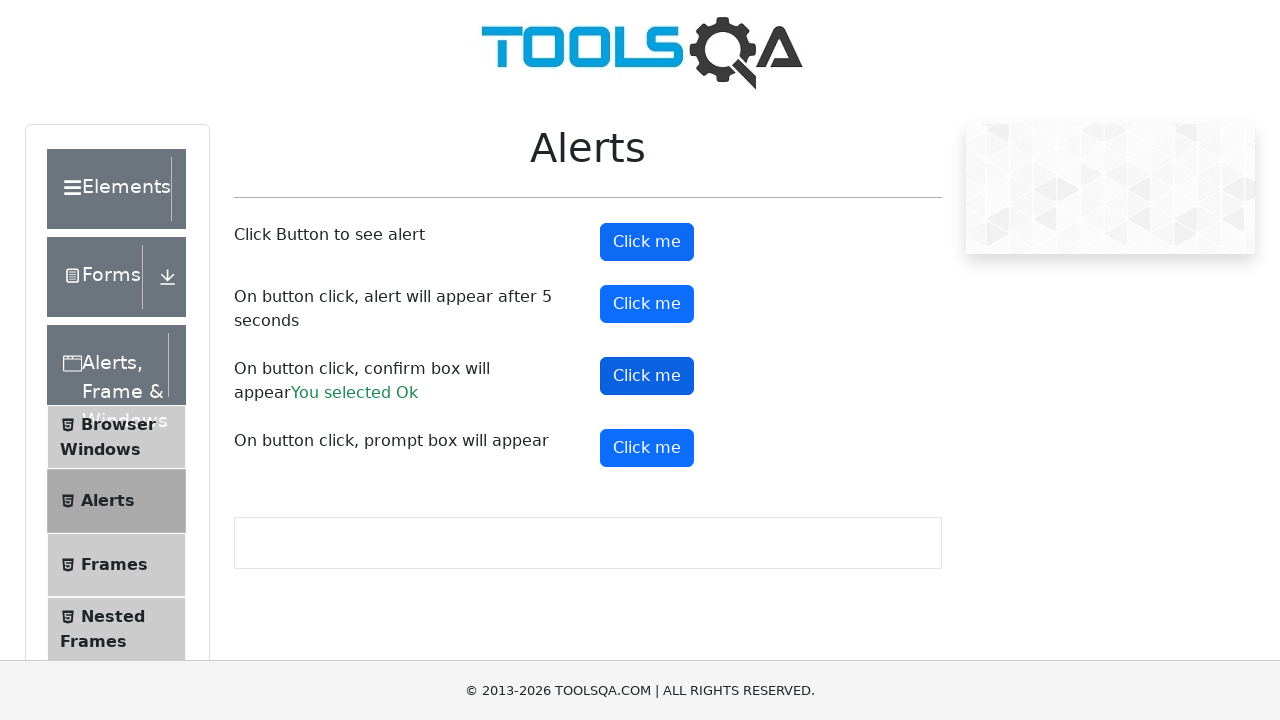

Waited 1000ms for confirm dialog to be processed
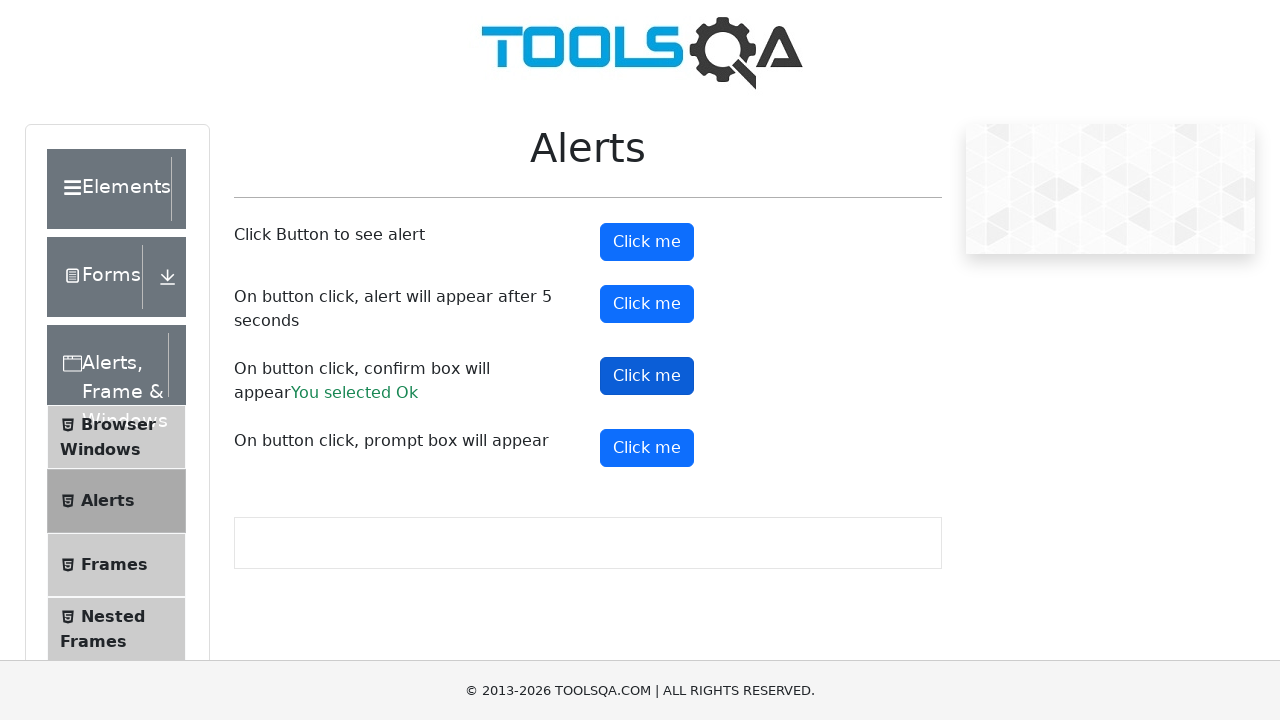

Clicked prompt button again with handler set to accept with 'Welcome' text at (647, 448) on #promtButton
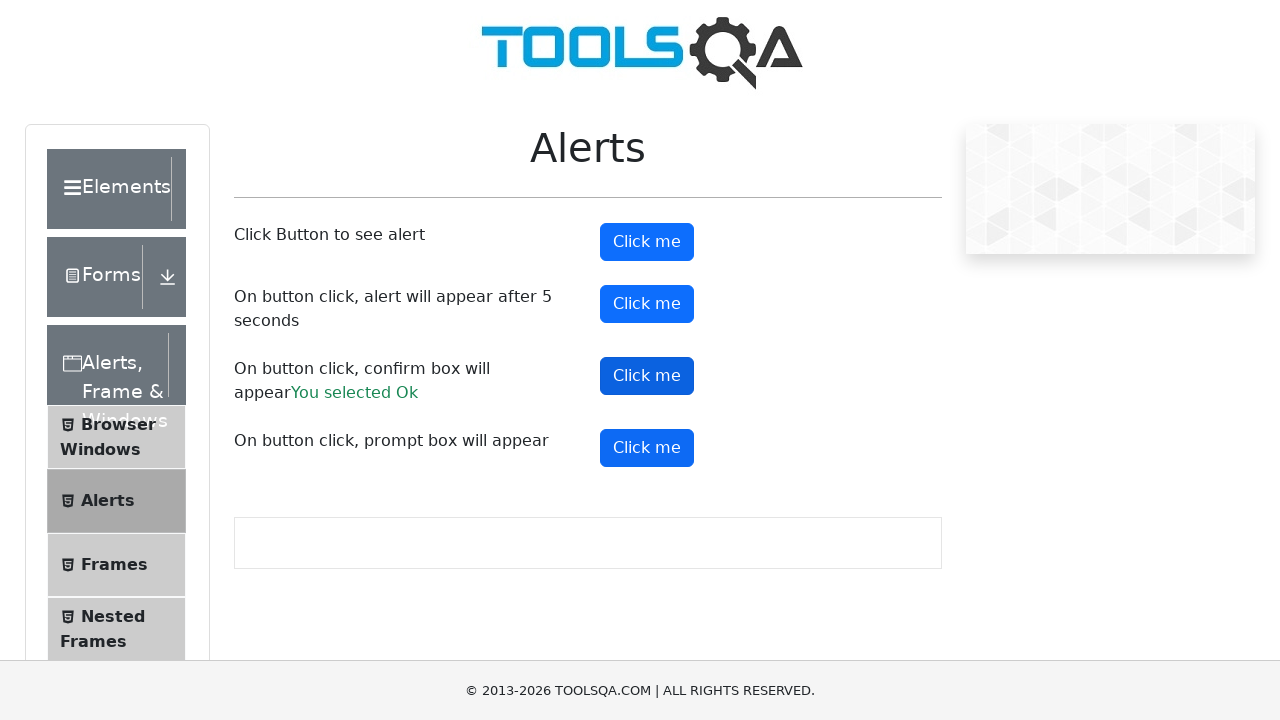

Waited 1000ms for prompt dialog to be processed
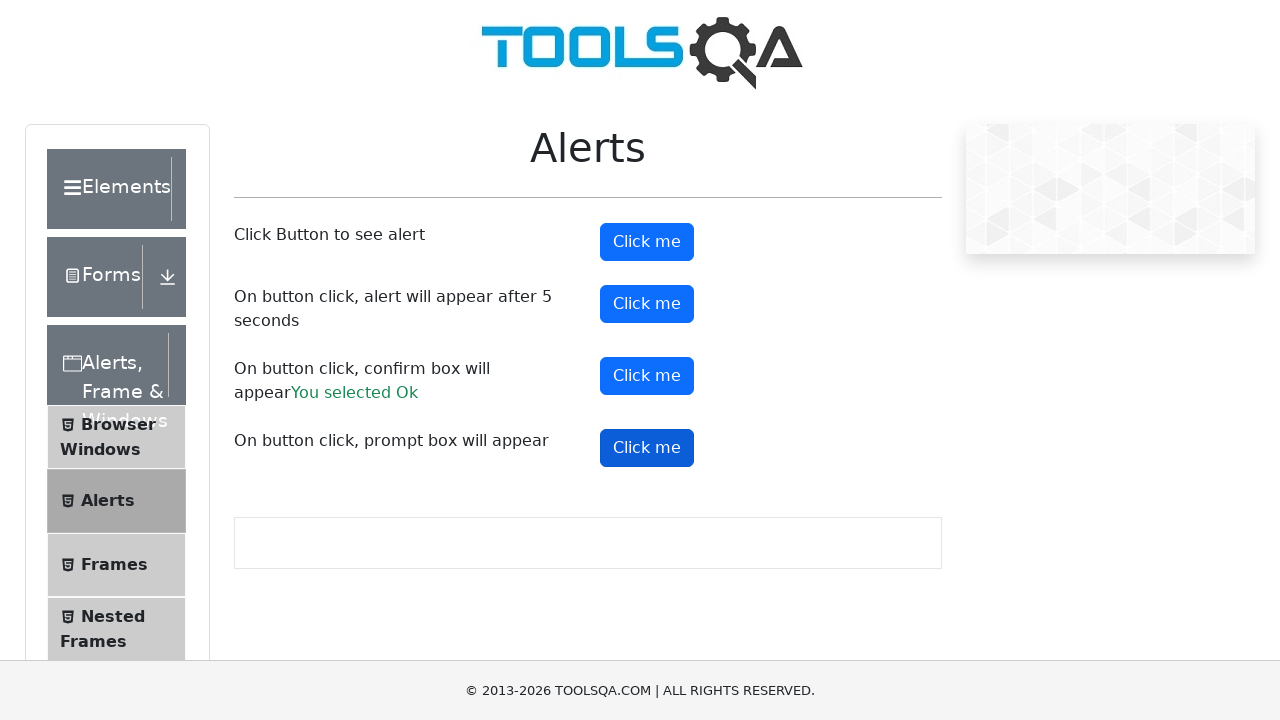

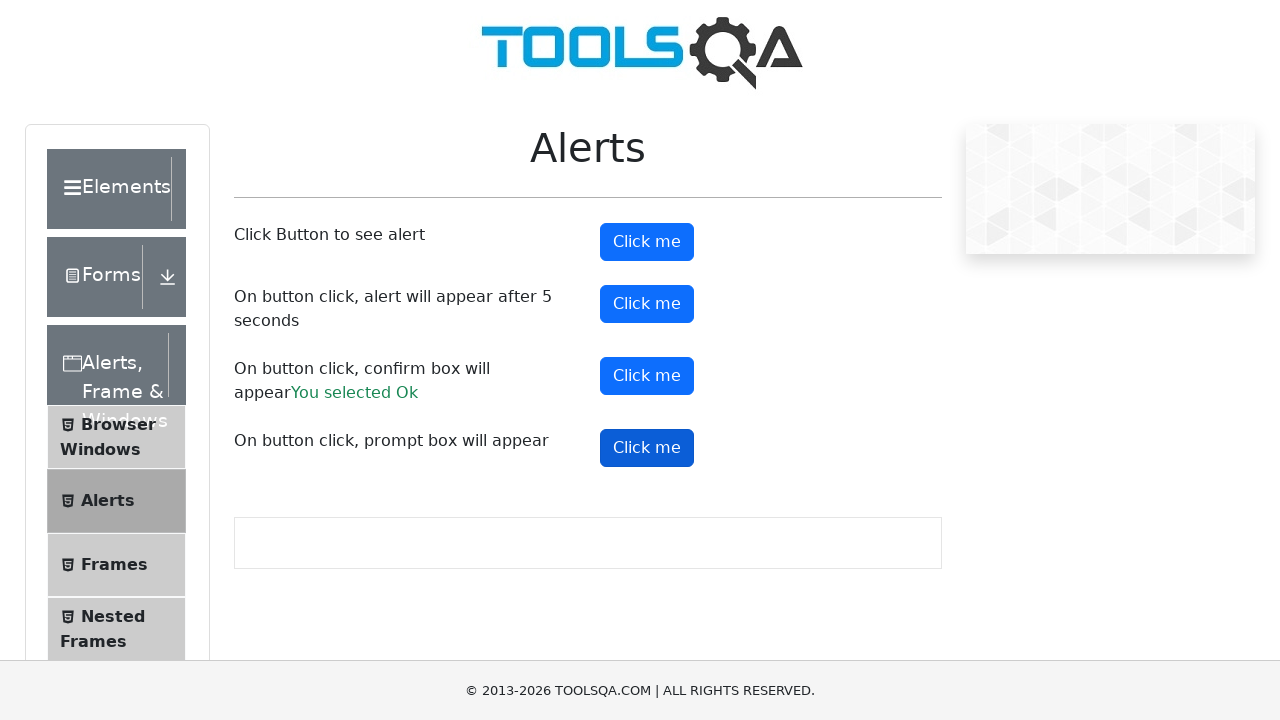